Tests double-click functionality by double-clicking a button to trigger an alert and then accepting the alert dialog

Starting URL: http://only-testing-blog.blogspot.com/2014/09/selectable.html

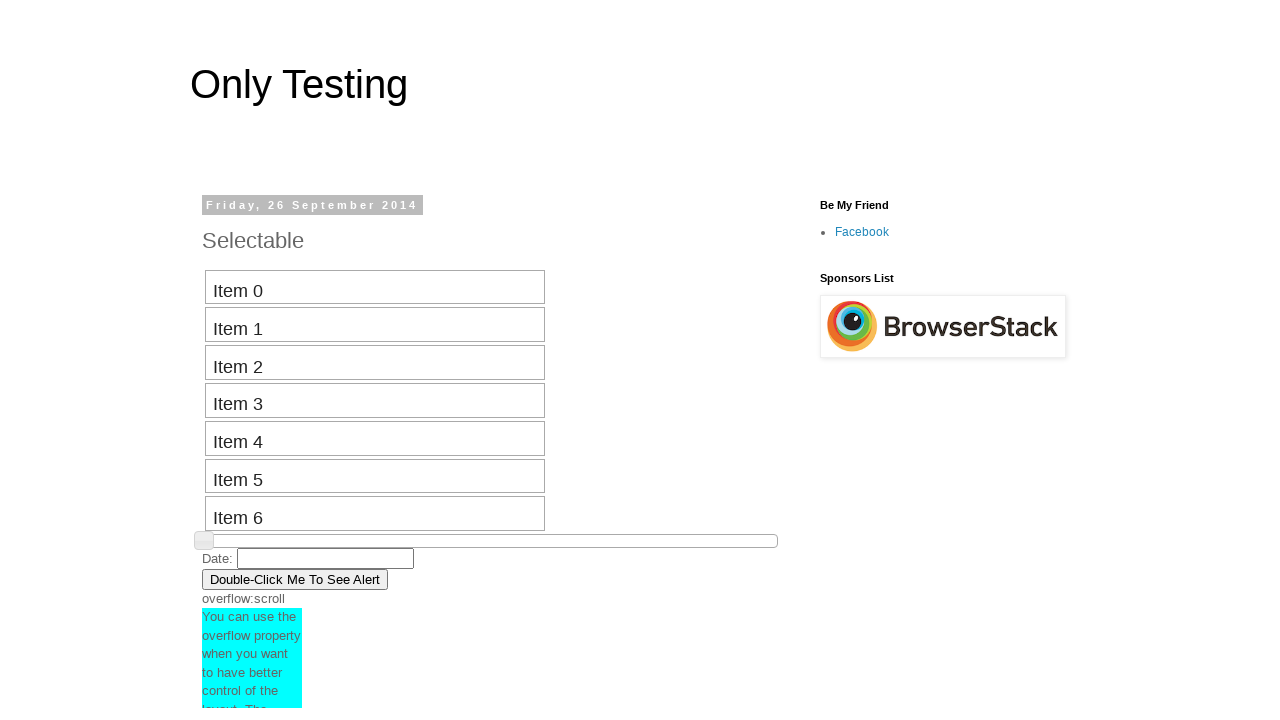

Located the 'Double-Click Me To See Alert' button
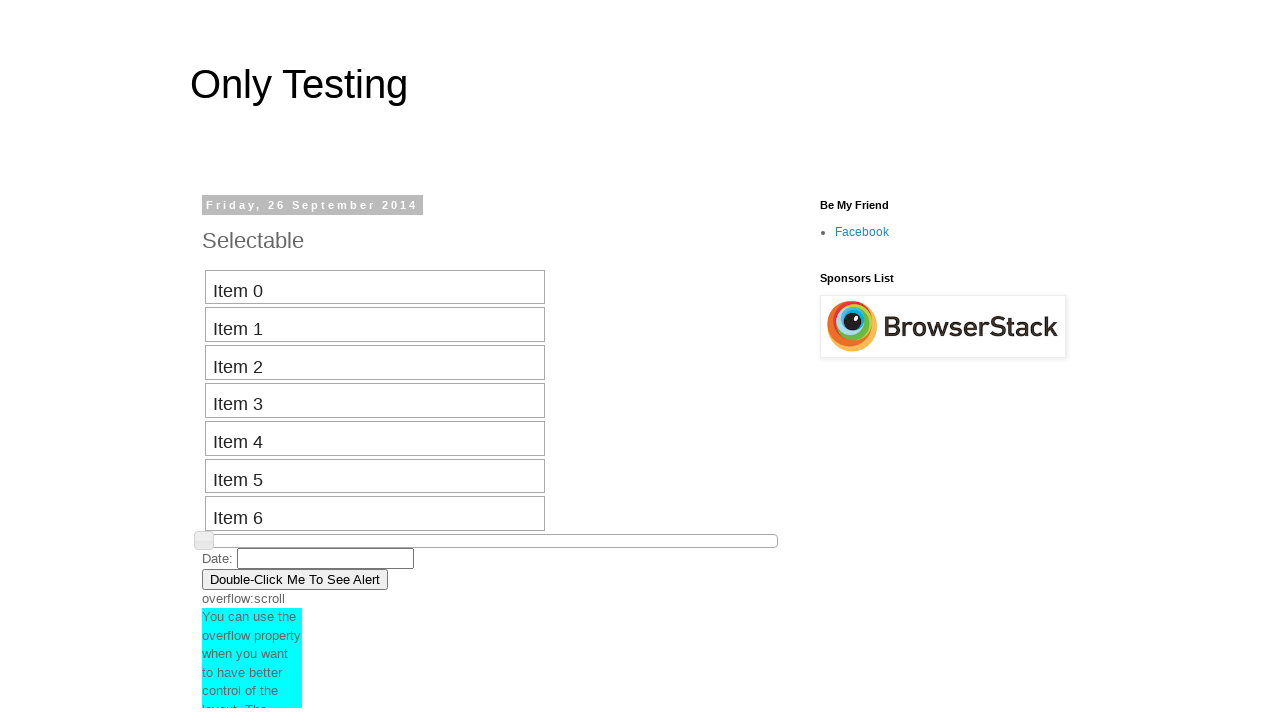

Double-clicked the button to trigger alert at (295, 579) on xpath=//button[text()='Double-Click Me To See Alert']
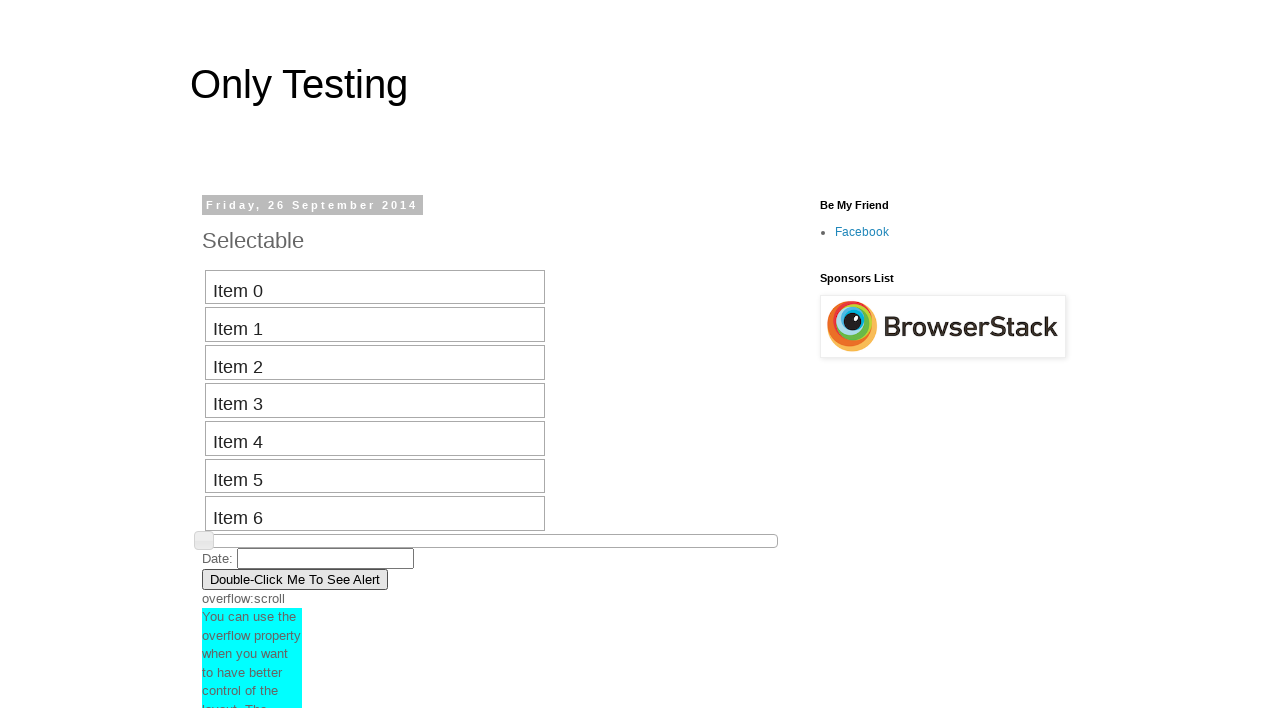

Set up dialog handler to accept alert
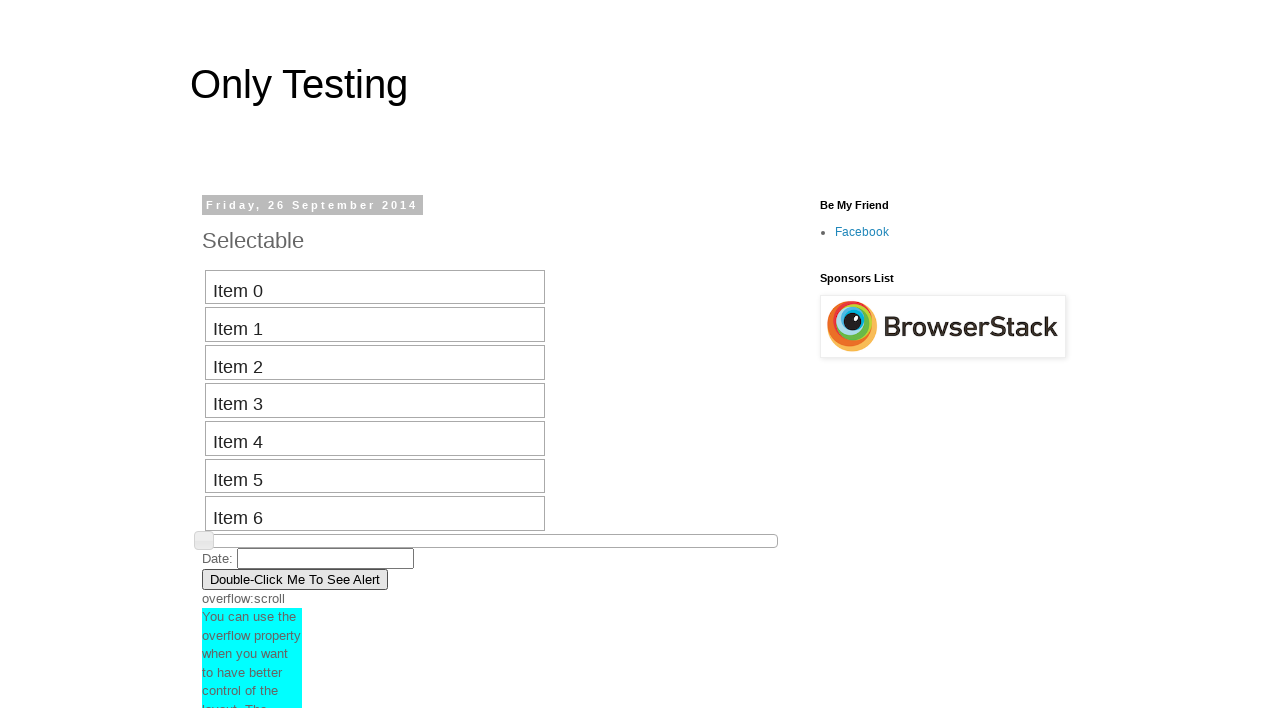

Waited 1000ms for alert to be processed
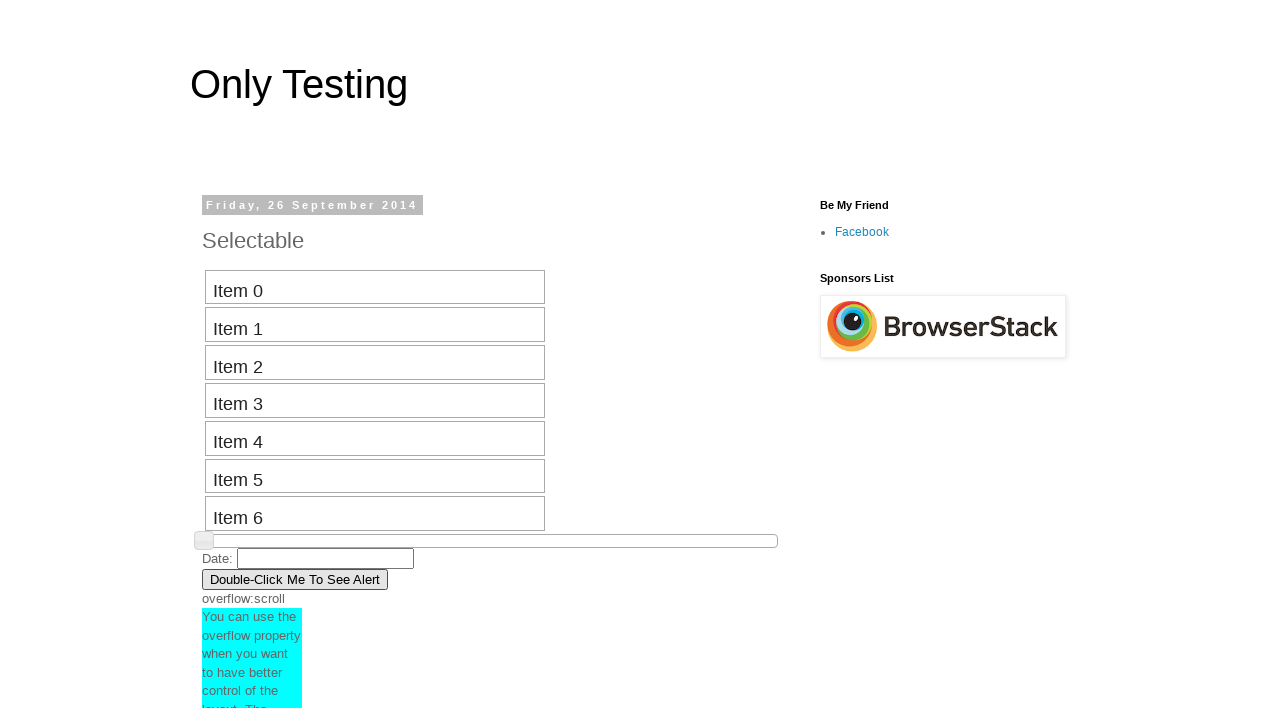

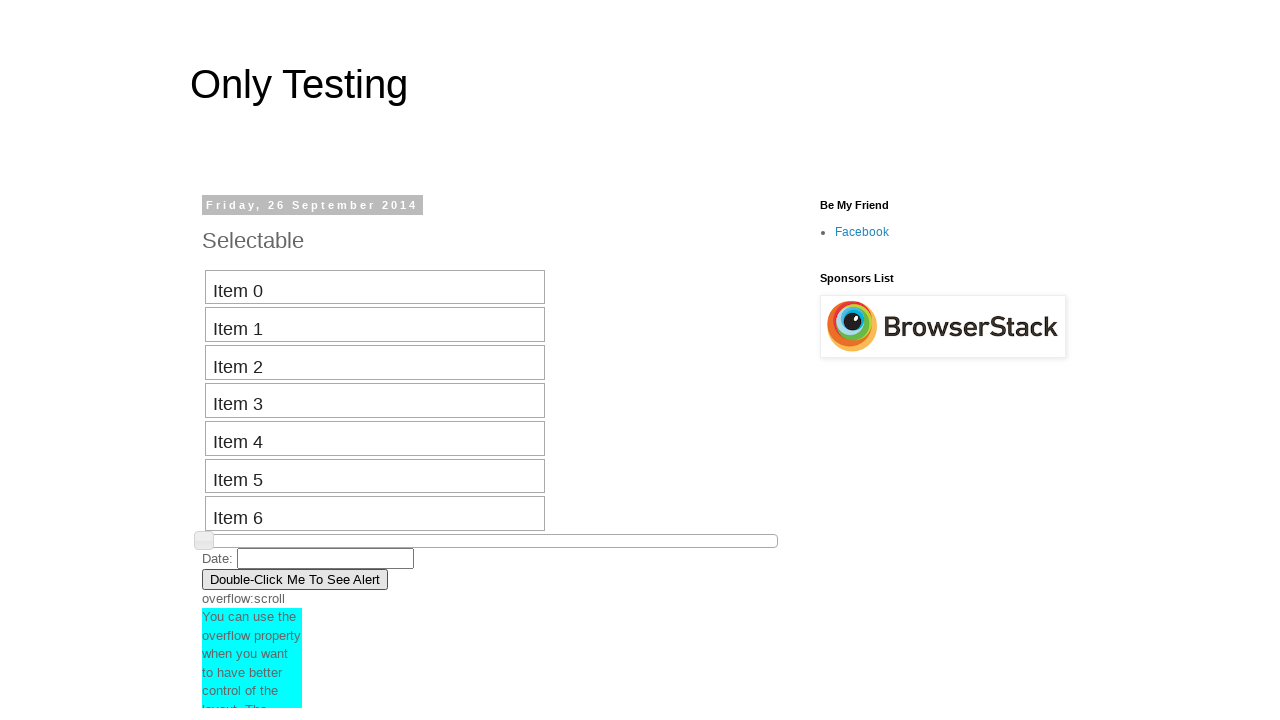